Tests a registration form by filling in first name, last name, and phone number fields on a demo automation testing site.

Starting URL: https://demo.automationtesting.in/Register.html

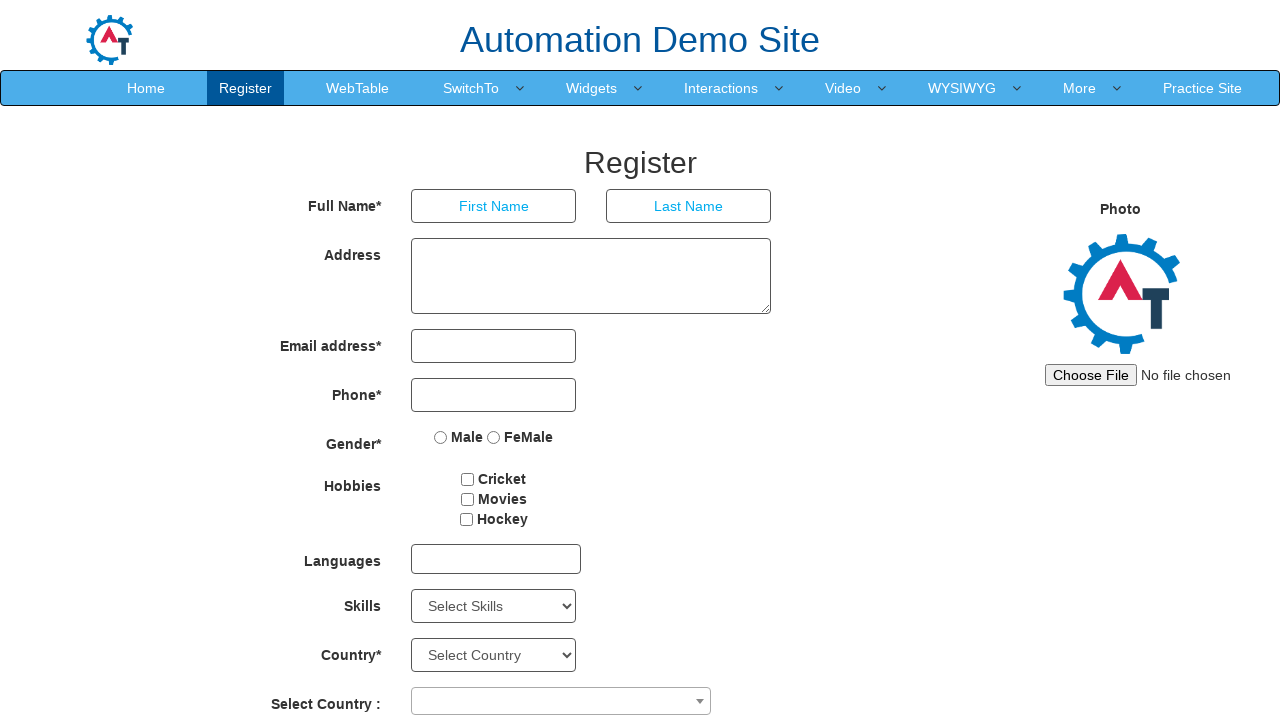

Clicked on First Name field at (494, 206) on internal:attr=[placeholder="First Name"i]
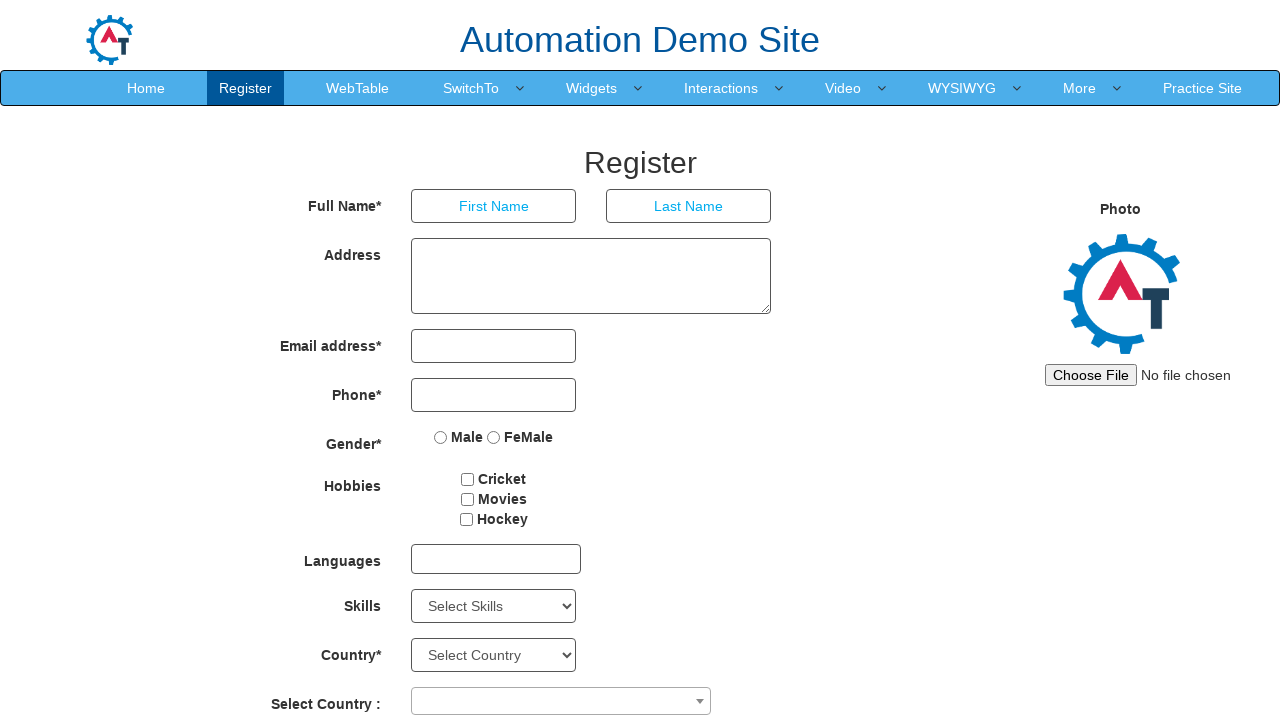

Filled First Name field with 'biswa' on internal:attr=[placeholder="First Name"i]
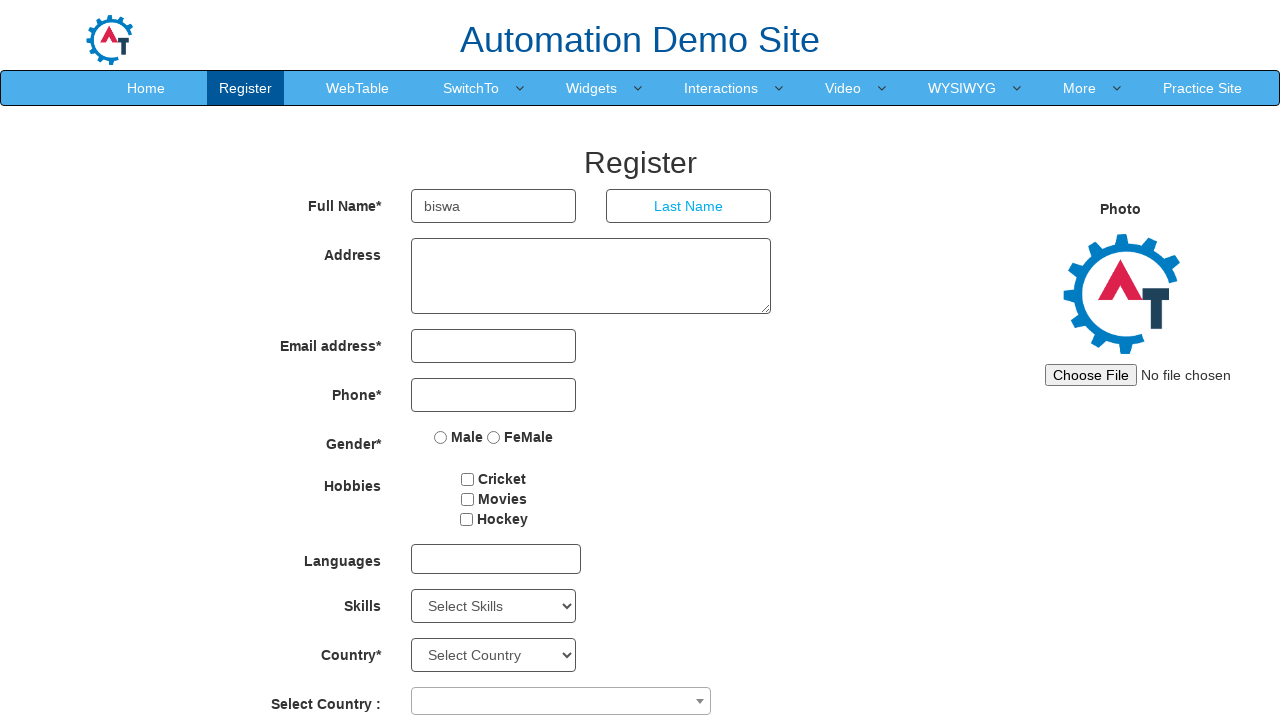

Clicked on Last Name field at (689, 206) on internal:attr=[placeholder="Last Name"i]
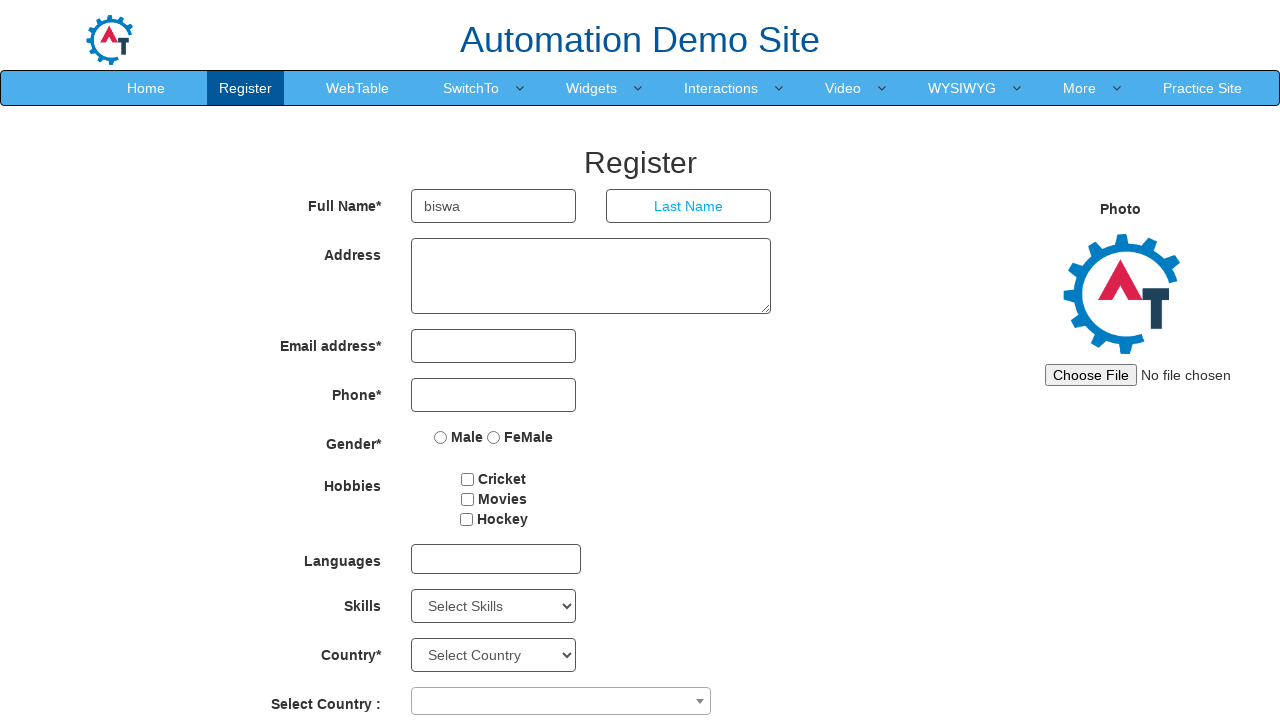

Filled Last Name field with 'nayak' on internal:attr=[placeholder="Last Name"i]
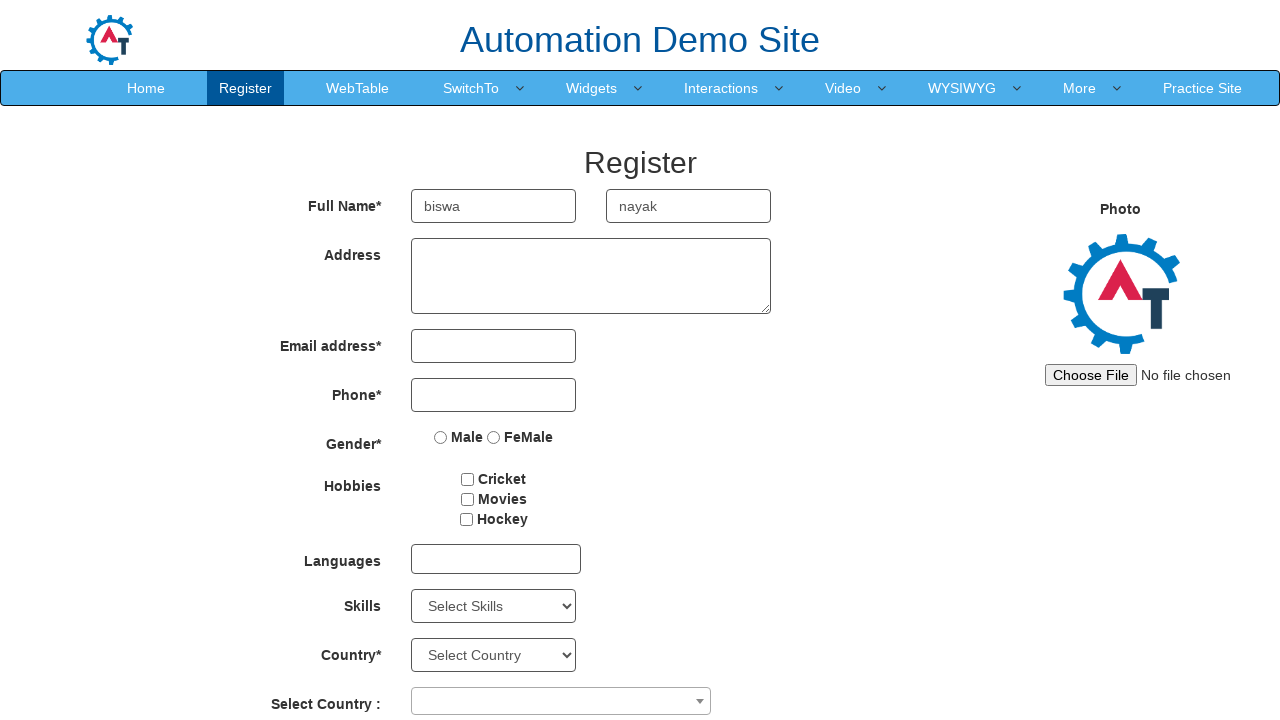

Clicked on phone number field at (494, 395) on input[type='tel']
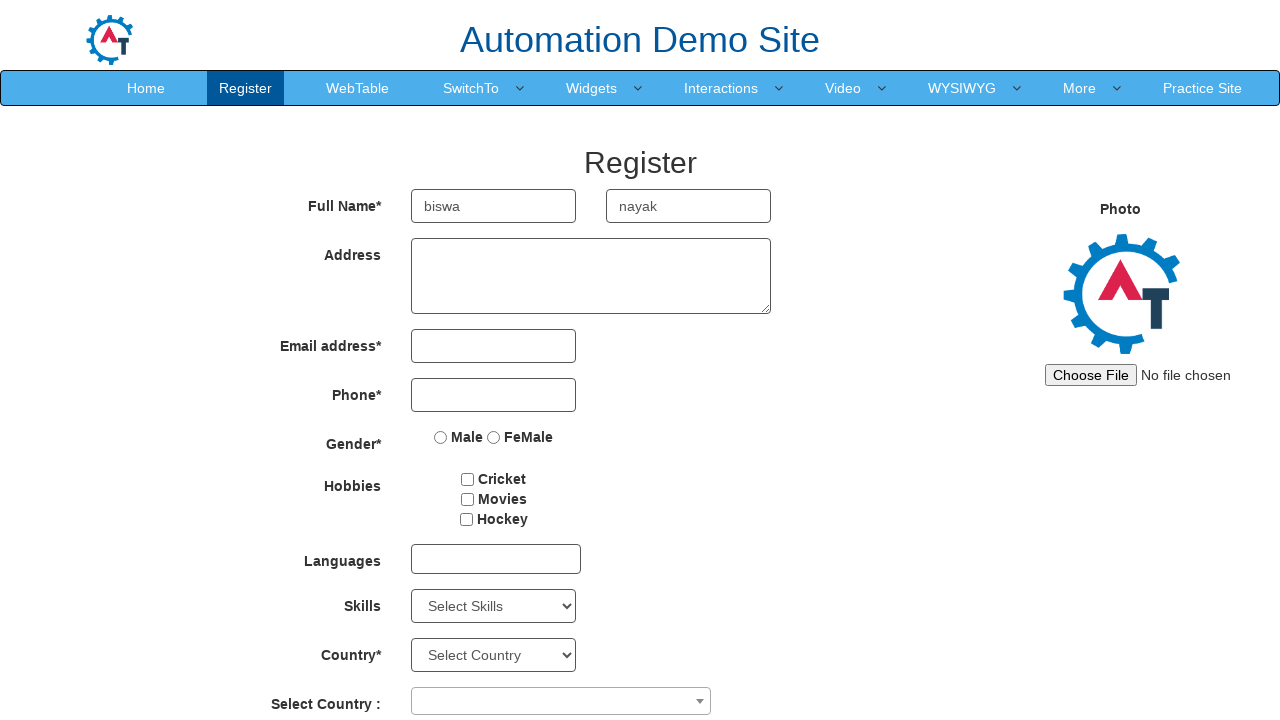

Filled phone number field with '12345' on input[type='tel']
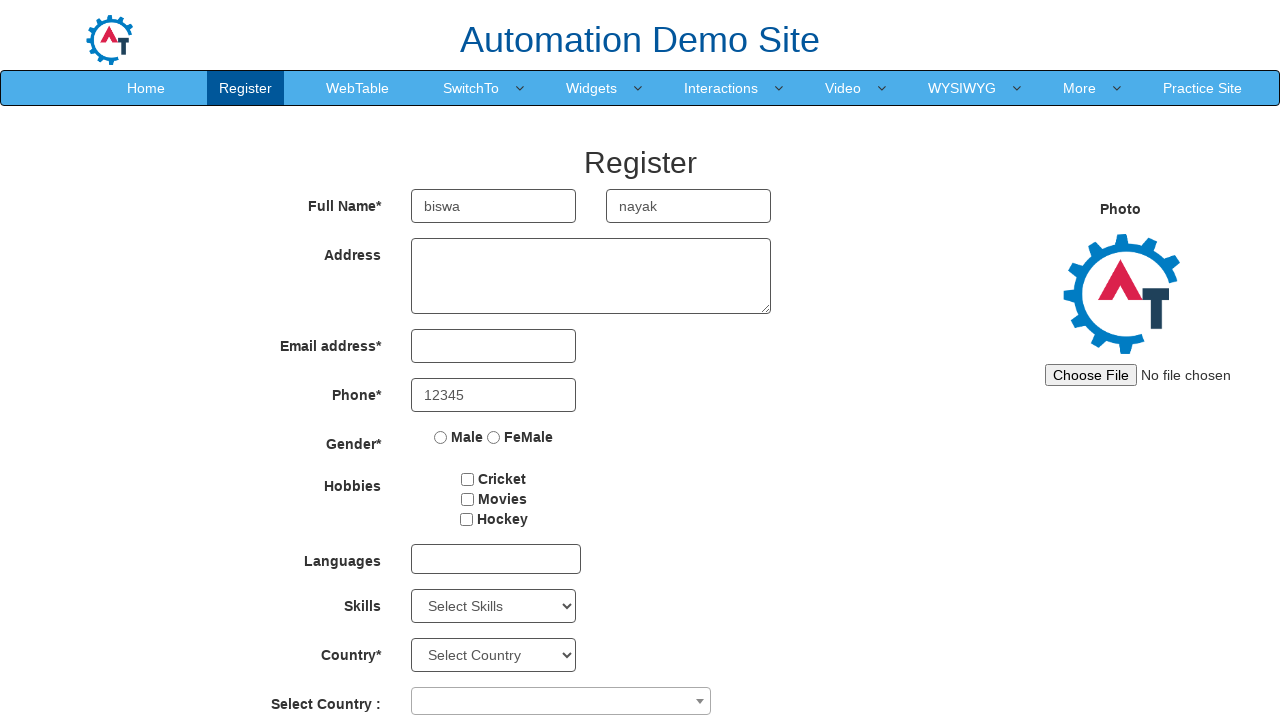

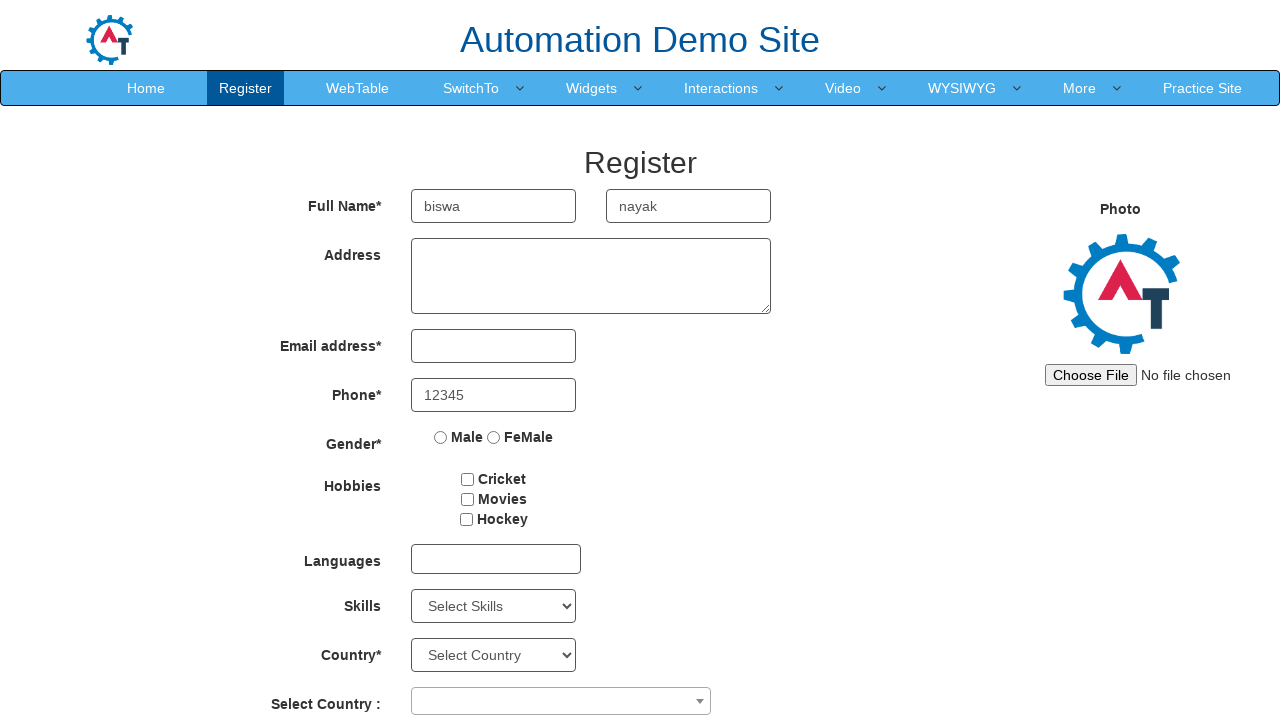